Tests different types of JavaScript alerts - simple alert, confirm dialog, and prompt dialog - by triggering each and interacting with them appropriately

Starting URL: https://demoqa.com/alerts

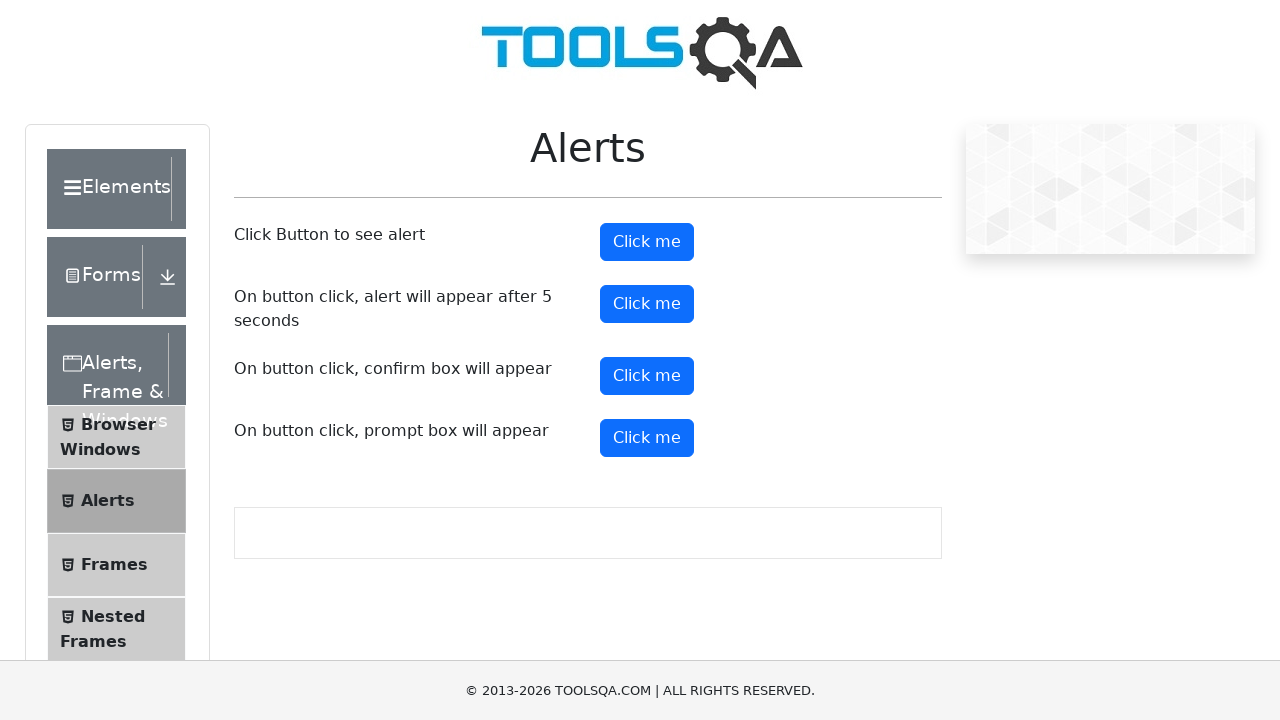

Clicked button to trigger simple alert at (647, 242) on #alertButton
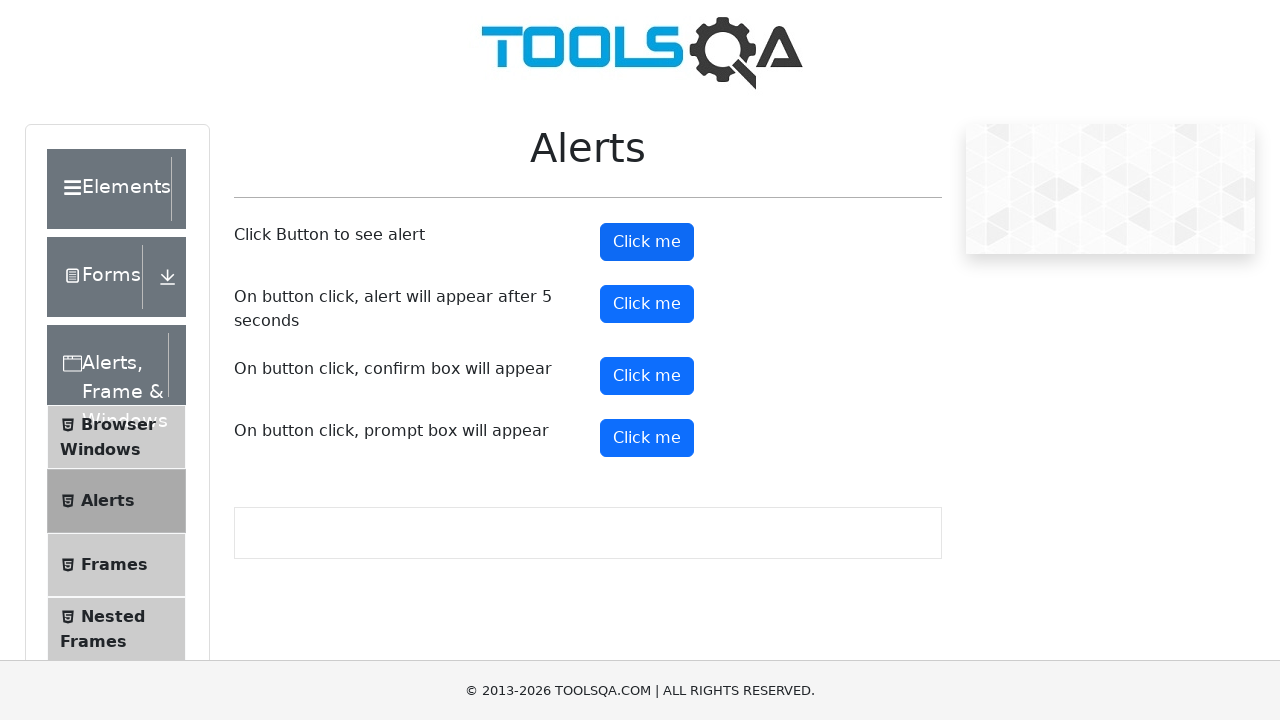

Set up dialog handler to accept simple alert
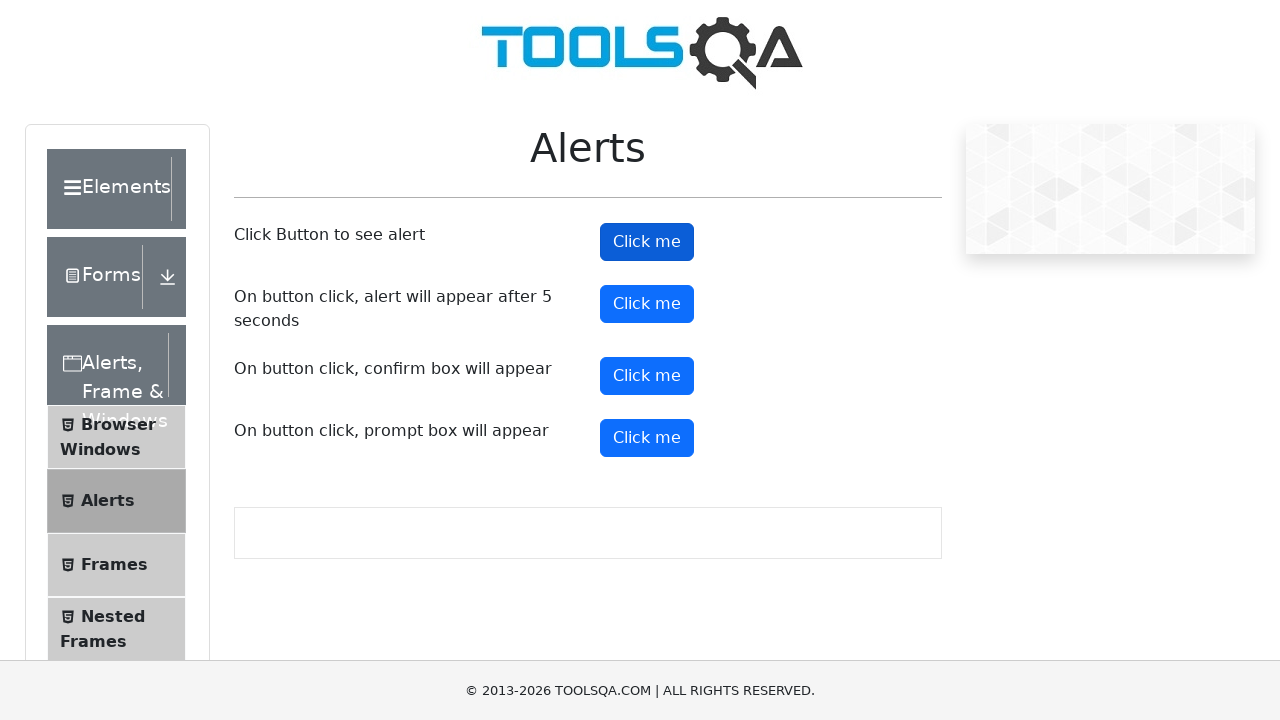

Waited for simple alert to be dismissed
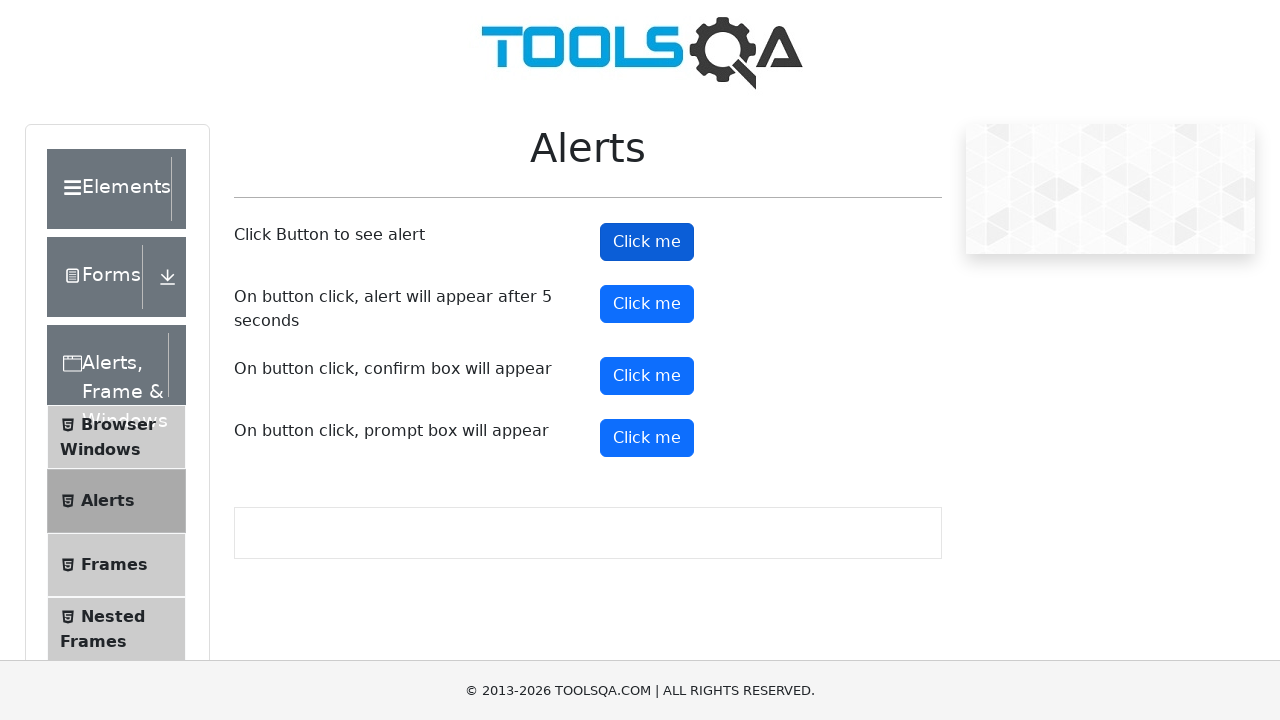

Clicked button to trigger confirm dialog at (647, 376) on #confirmButton
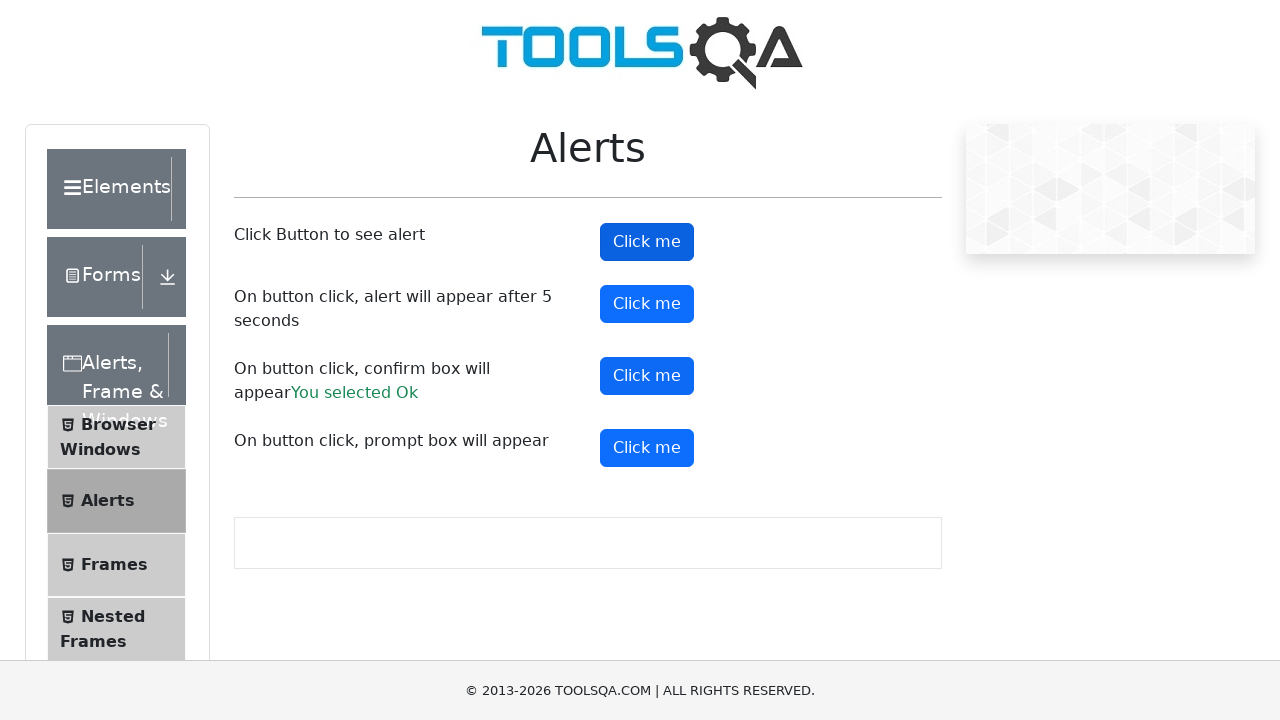

Set up dialog handler to dismiss confirm dialog
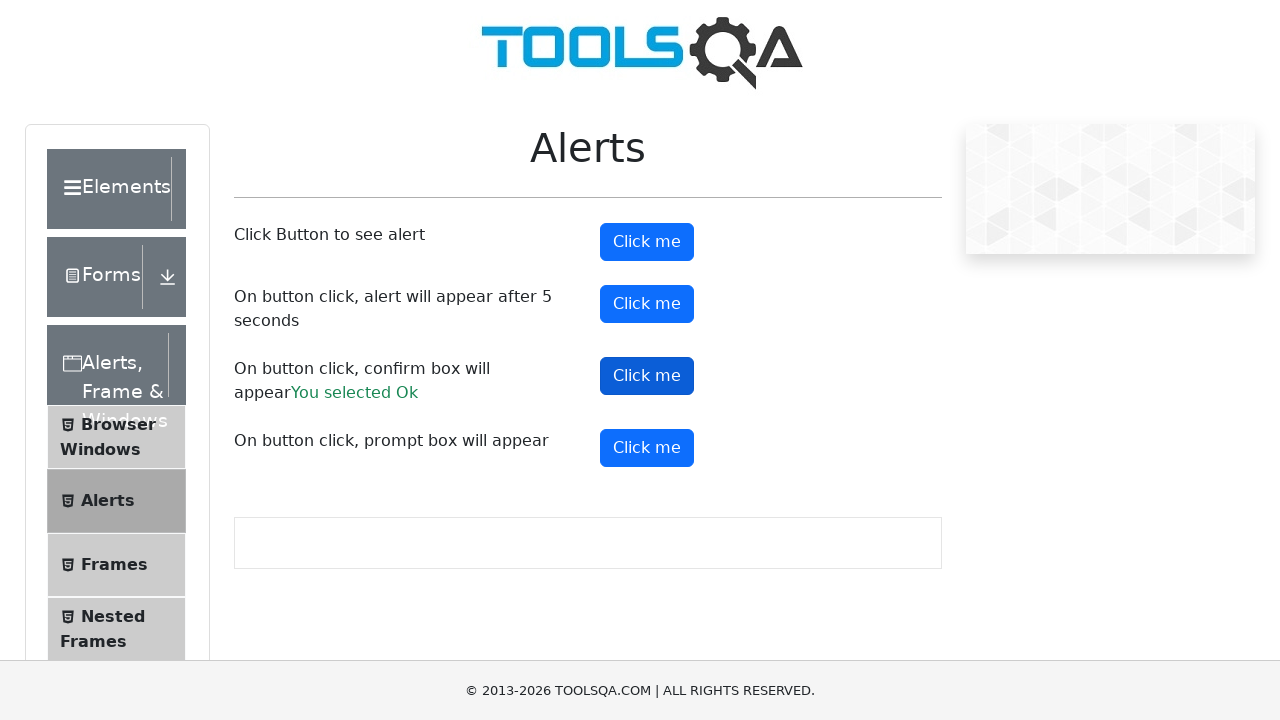

Waited for confirm dialog to be dismissed
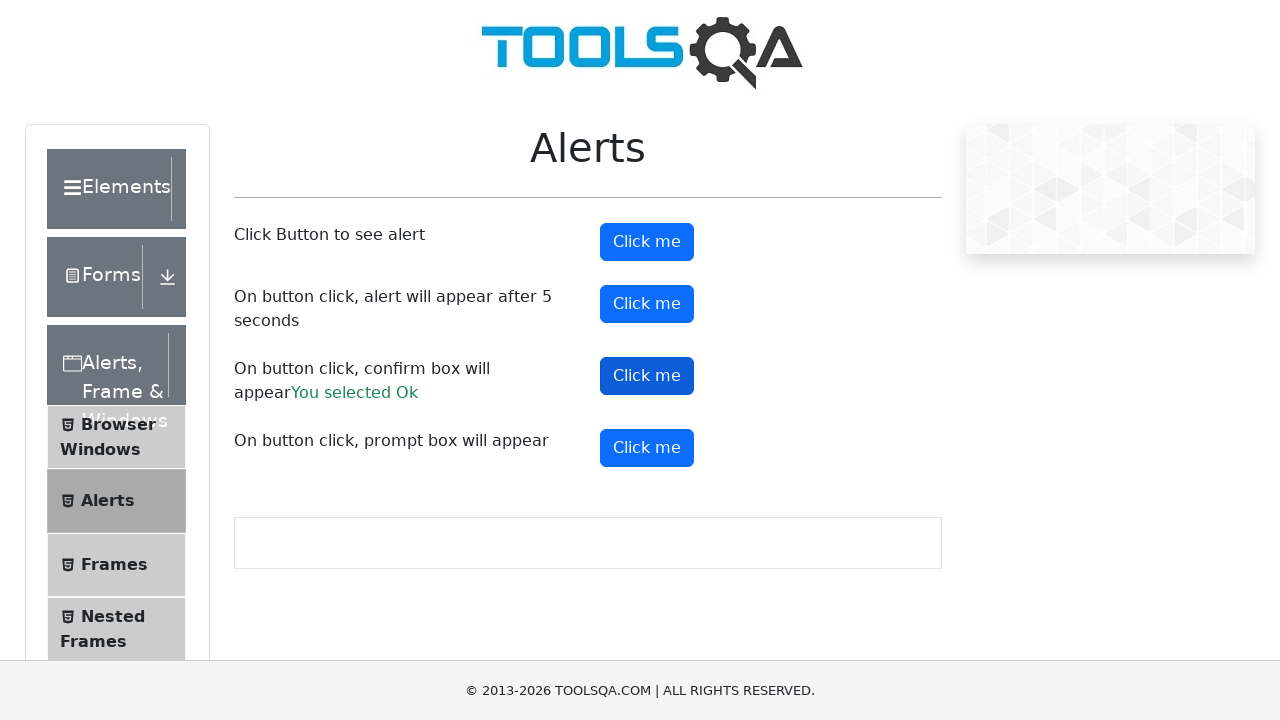

Clicked button to trigger prompt dialog at (647, 448) on #promtButton
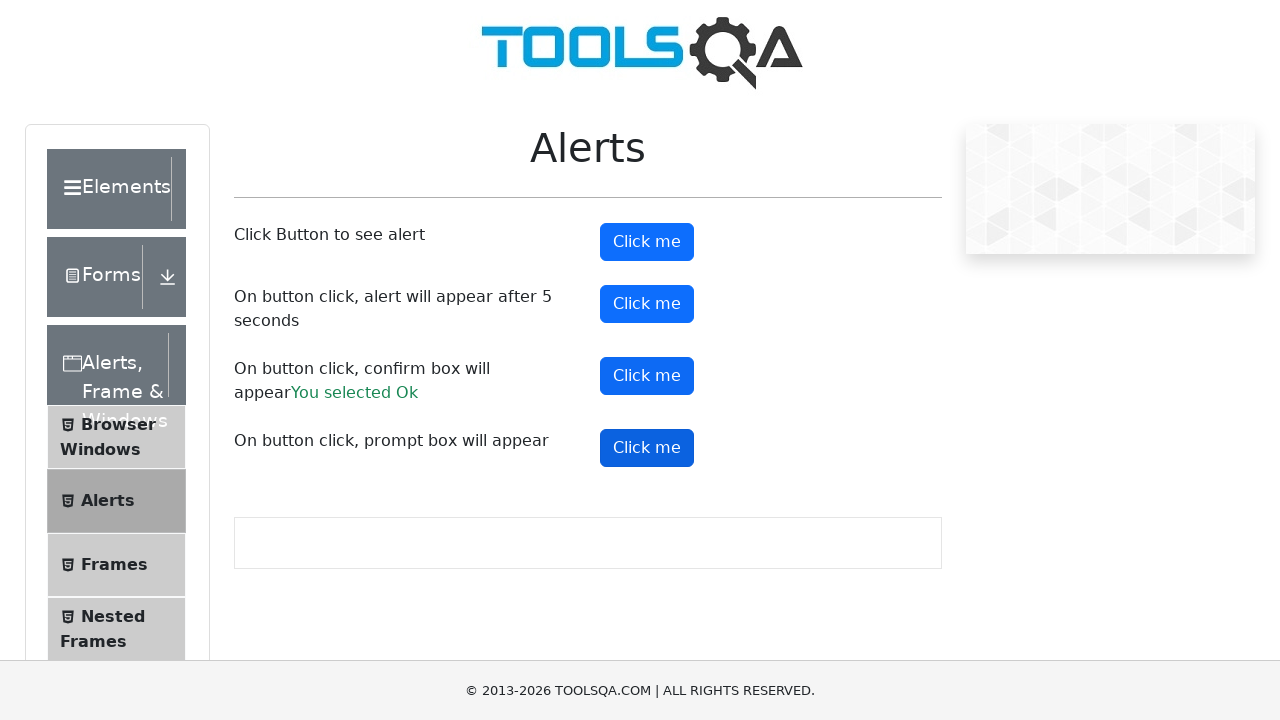

Set up dialog handler to accept prompt dialog with text 'JAVA'
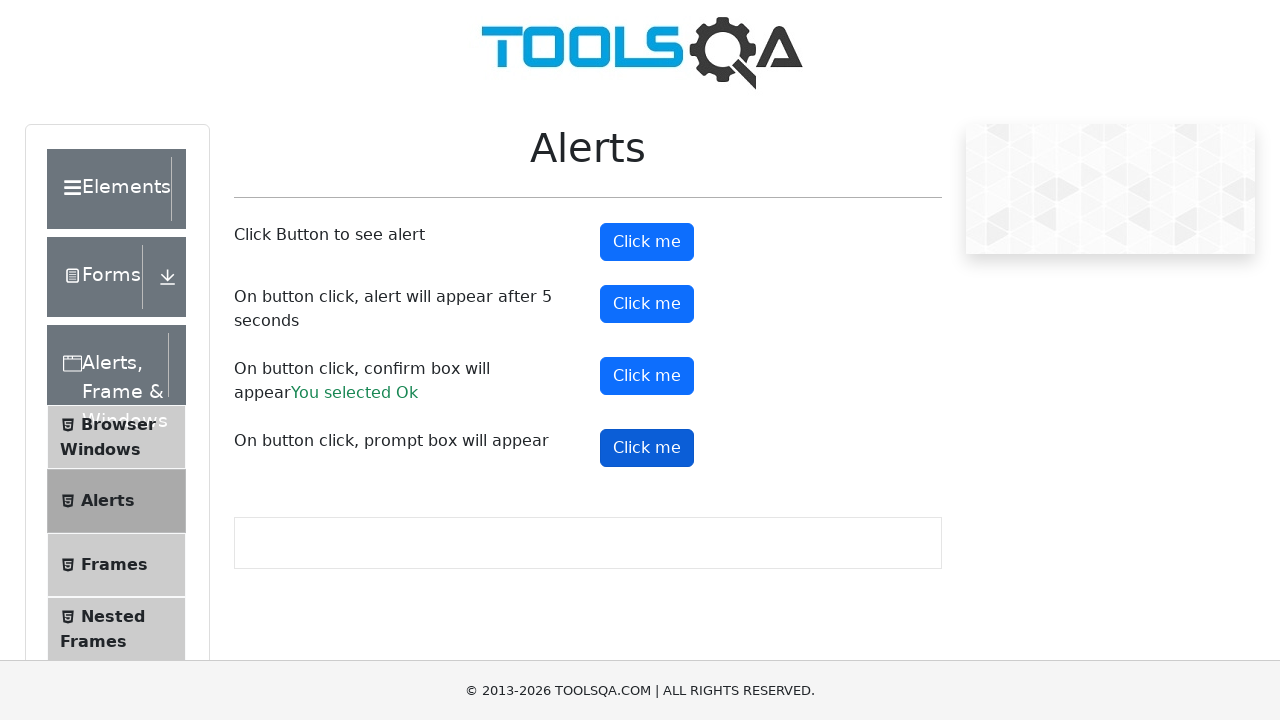

Waited for prompt dialog to be submitted
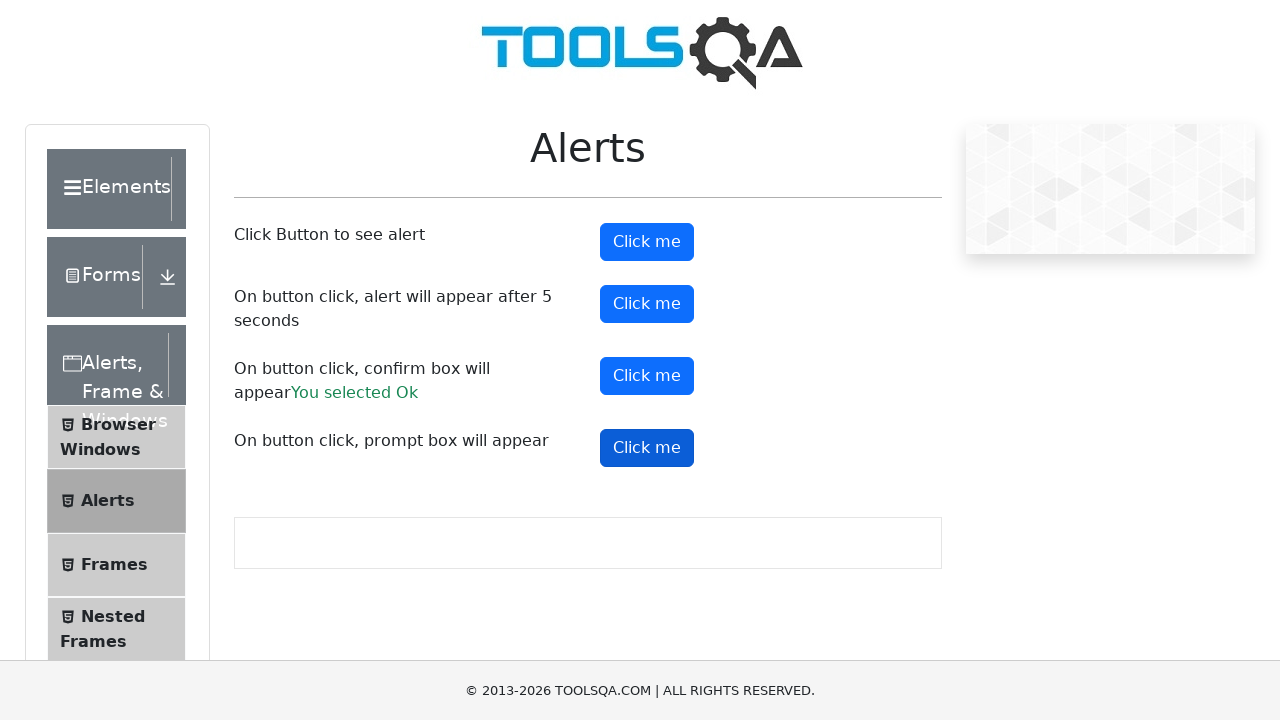

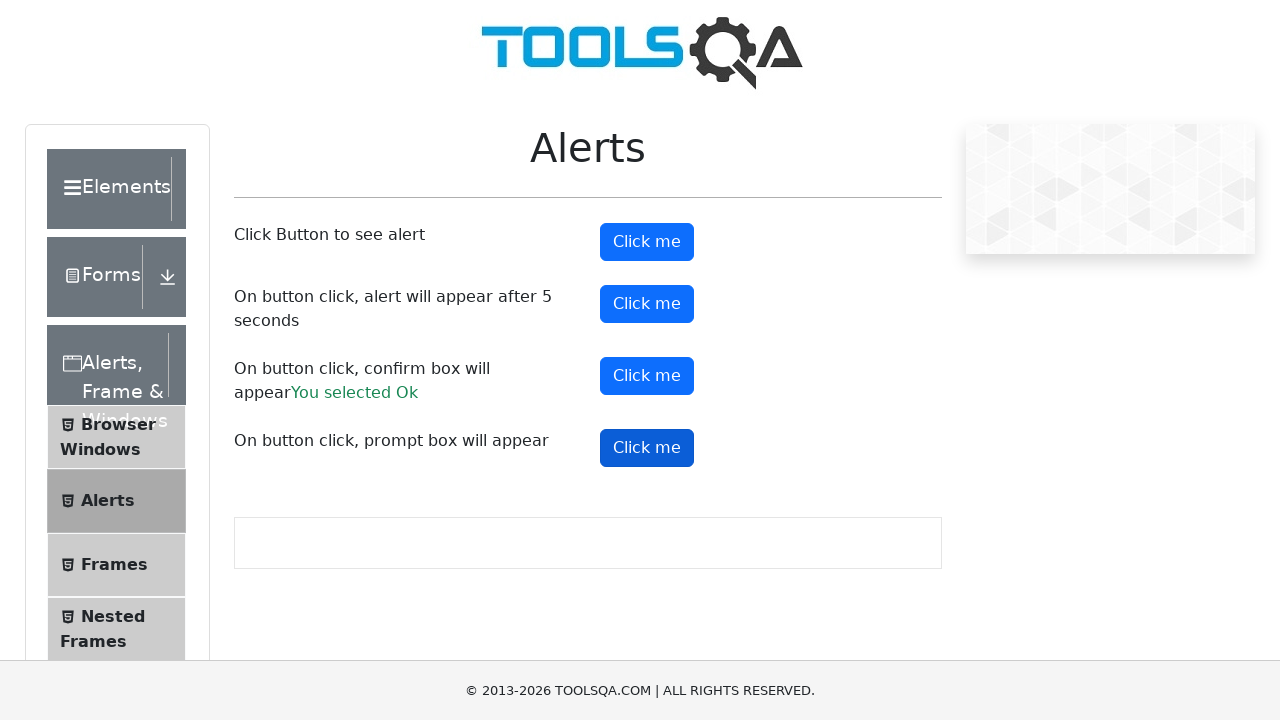